Tests successful form registration by filling name, surname, selecting gender, food preference, education level, sport, and suggestions, then verifying the registration was successful

Starting URL: https://wcaquino.me/selenium/componentes.html

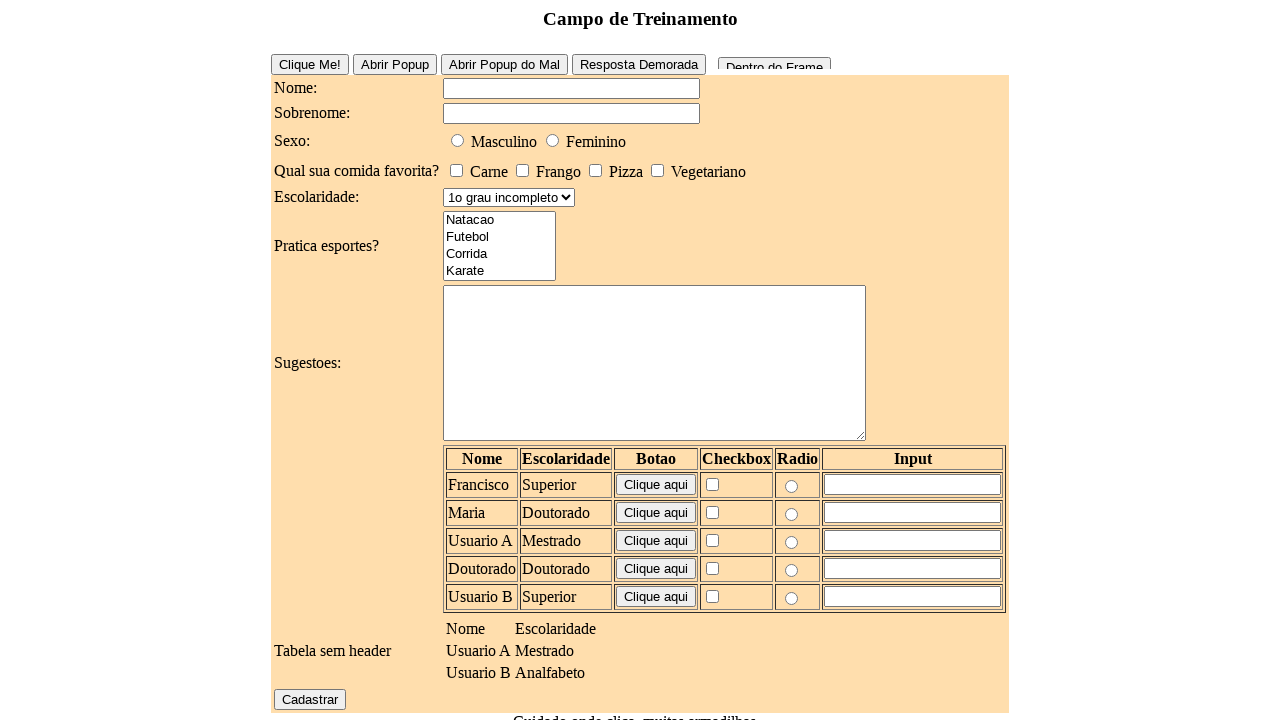

Filled name field with 'Lucas' on #elementosForm\:nome
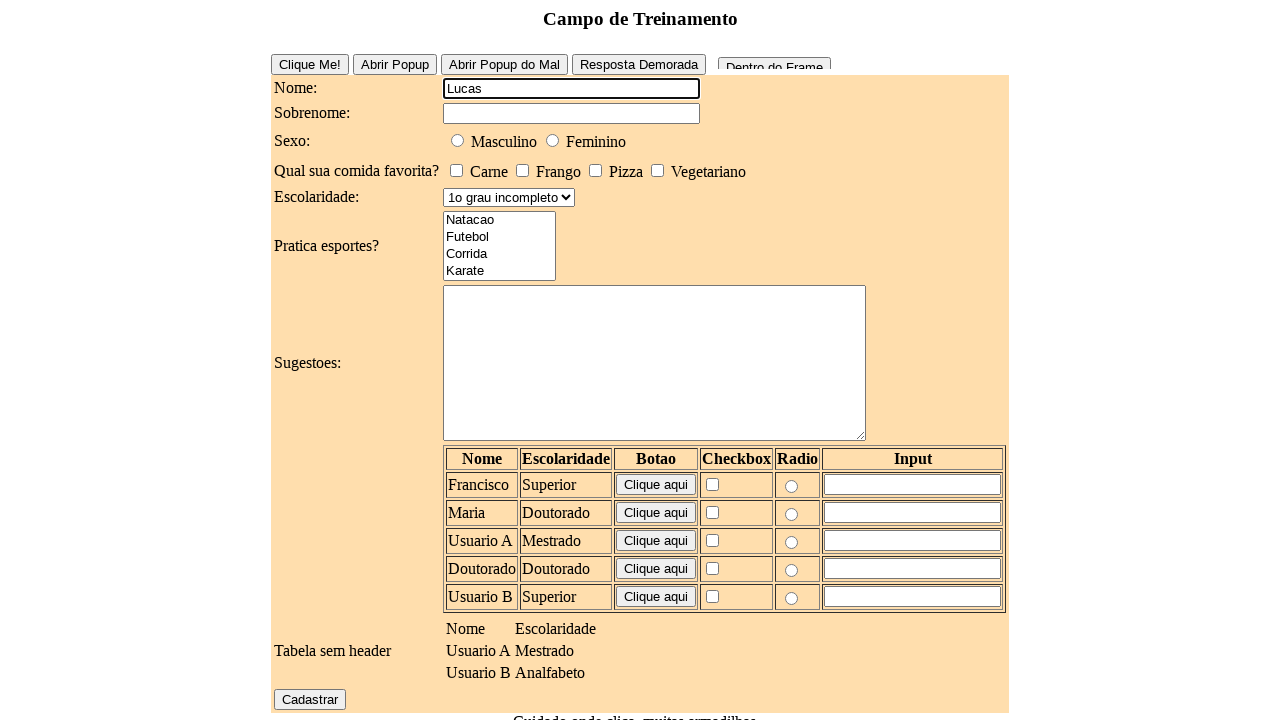

Filled surname field with 'Lopes' on #elementosForm\:sobrenome
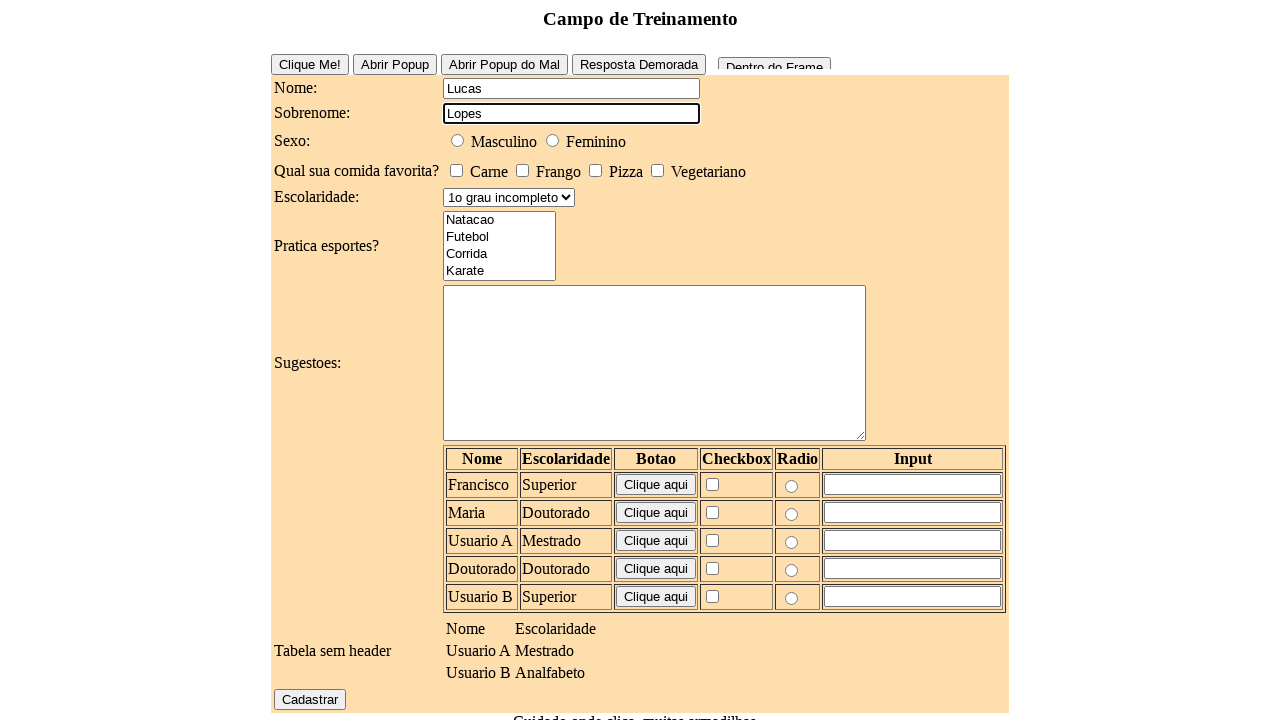

Selected male gender radio button at (458, 140) on #elementosForm\:sexo\:0
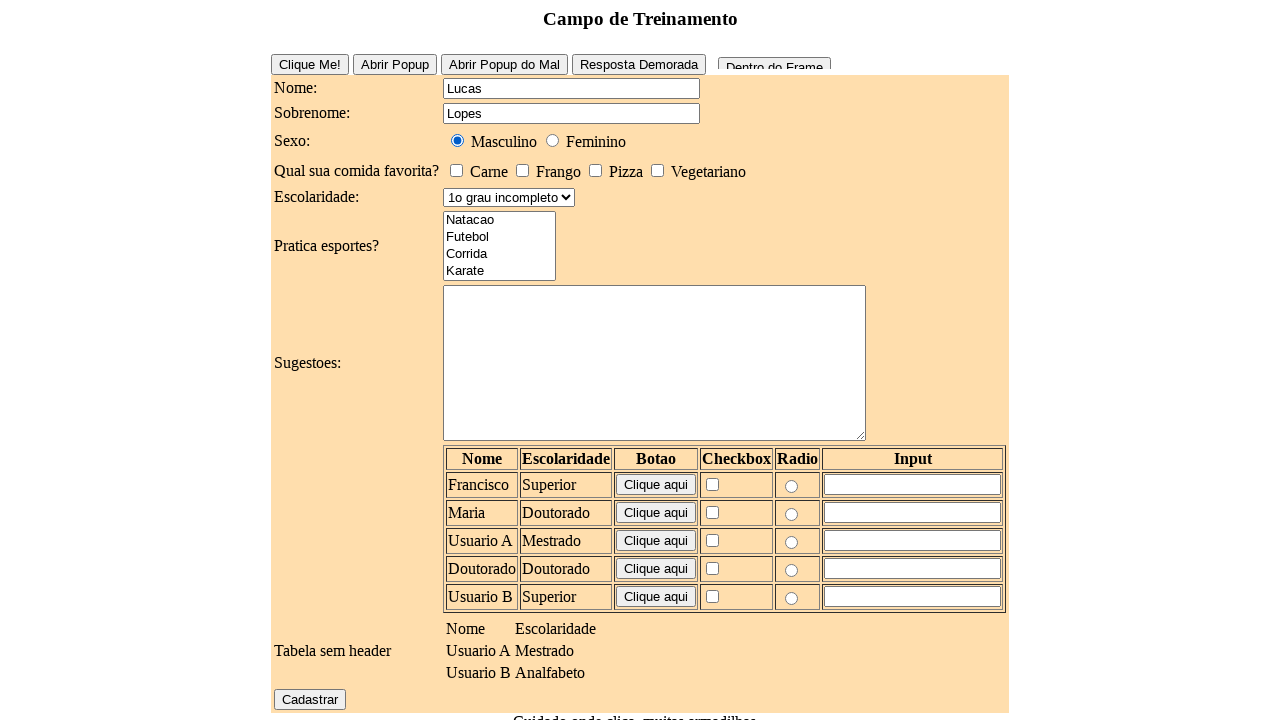

Selected vegetarian food checkbox at (658, 170) on #elementosForm\:comidaFavorita\:3
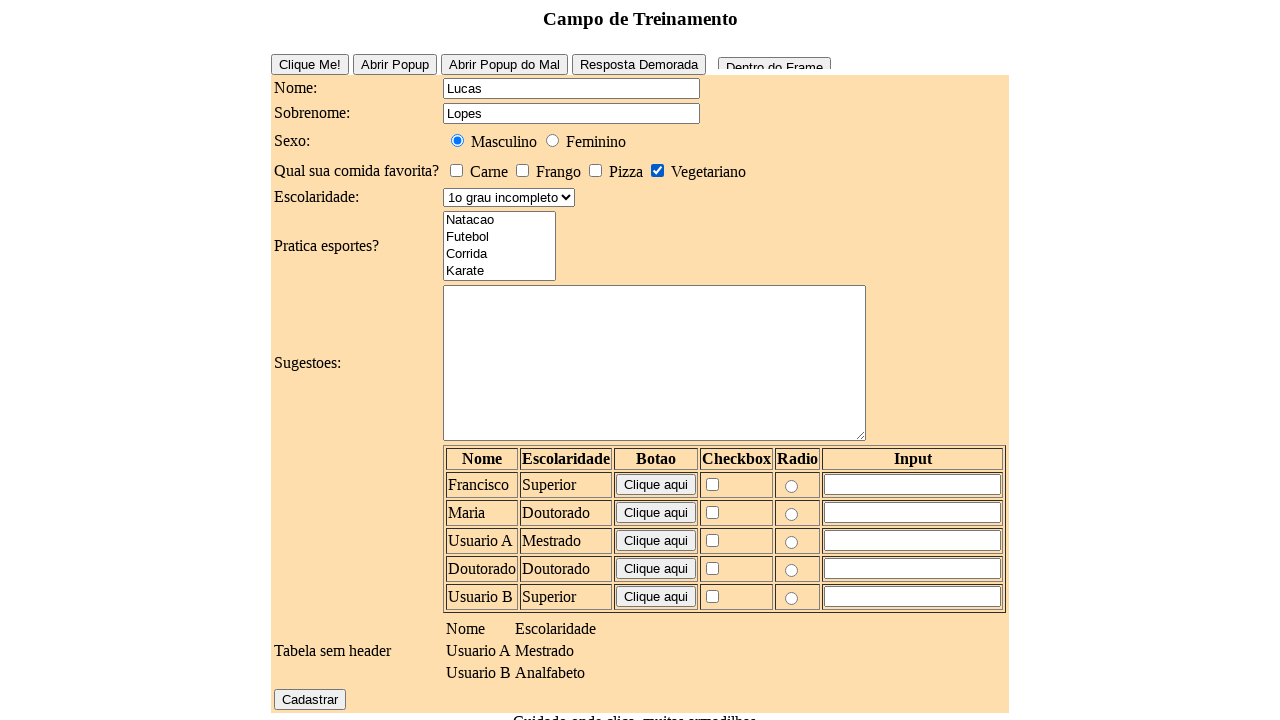

Selected 'Superior' education level from dropdown on #elementosForm\:escolaridade
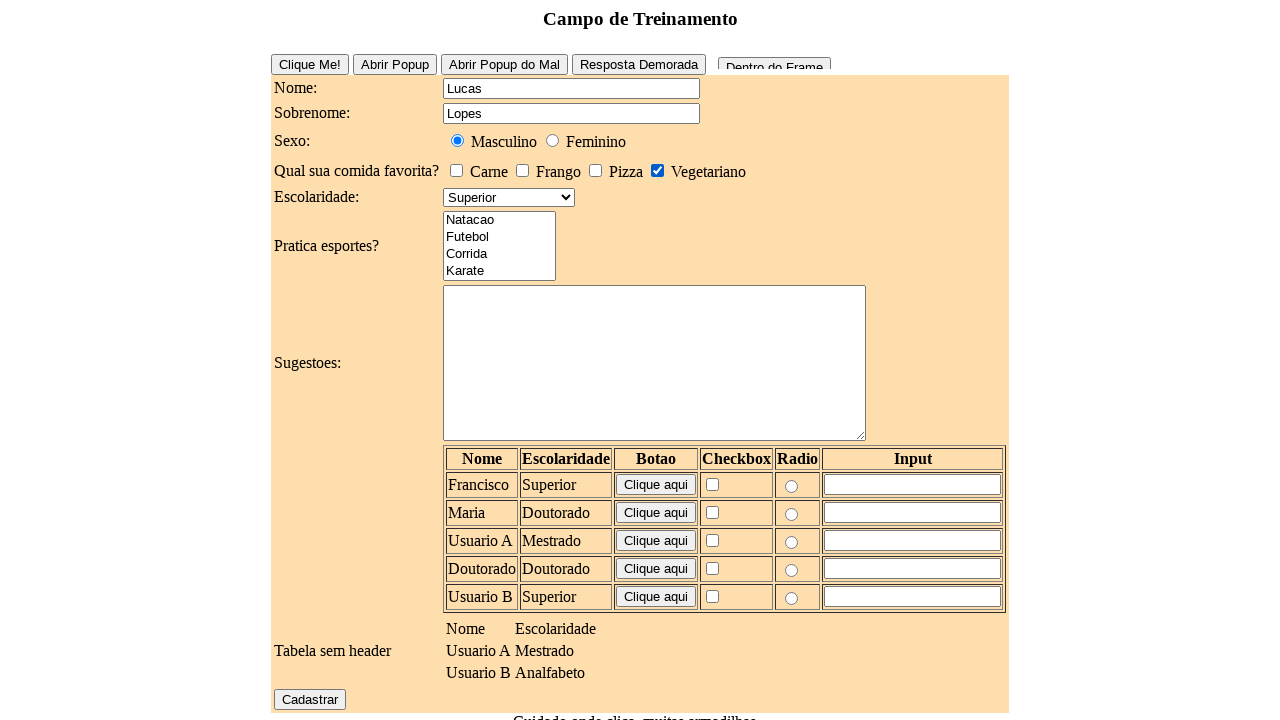

Selected 'Futebol' from sports multi-select on #elementosForm\:esportes
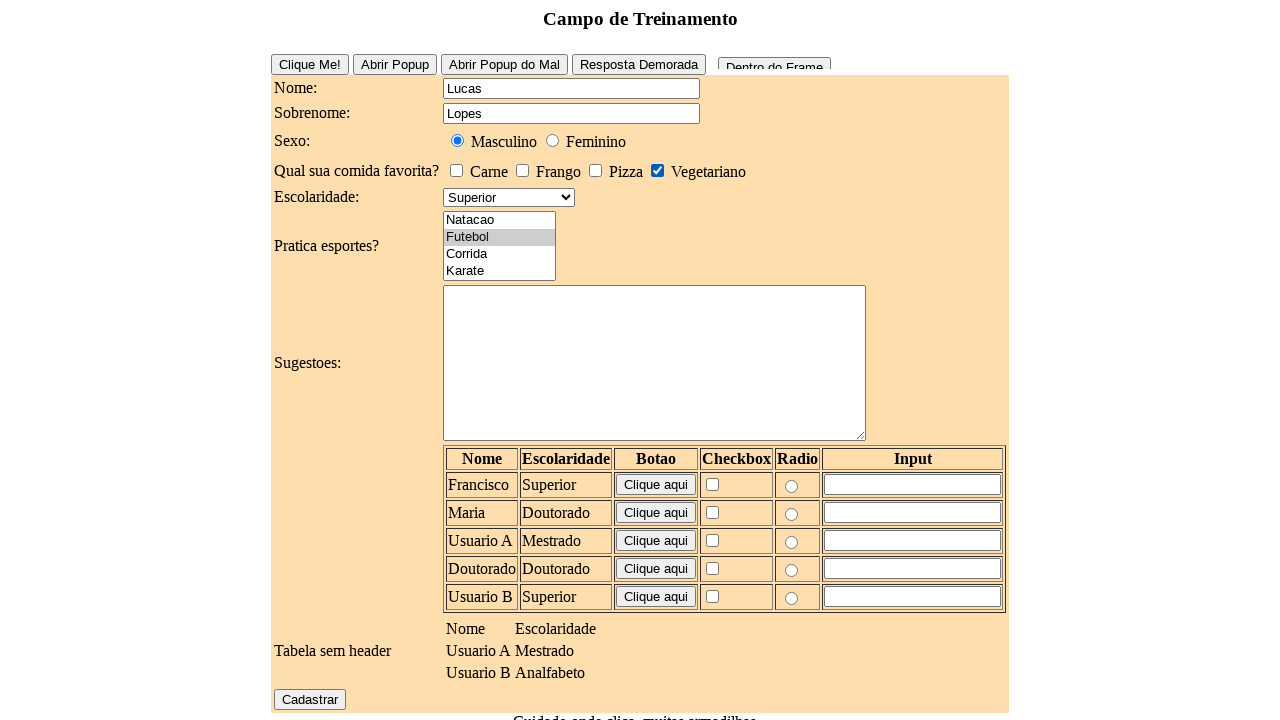

Filled suggestions textarea with 'Aprenda java e selenium' on #elementosForm\:sugestoes
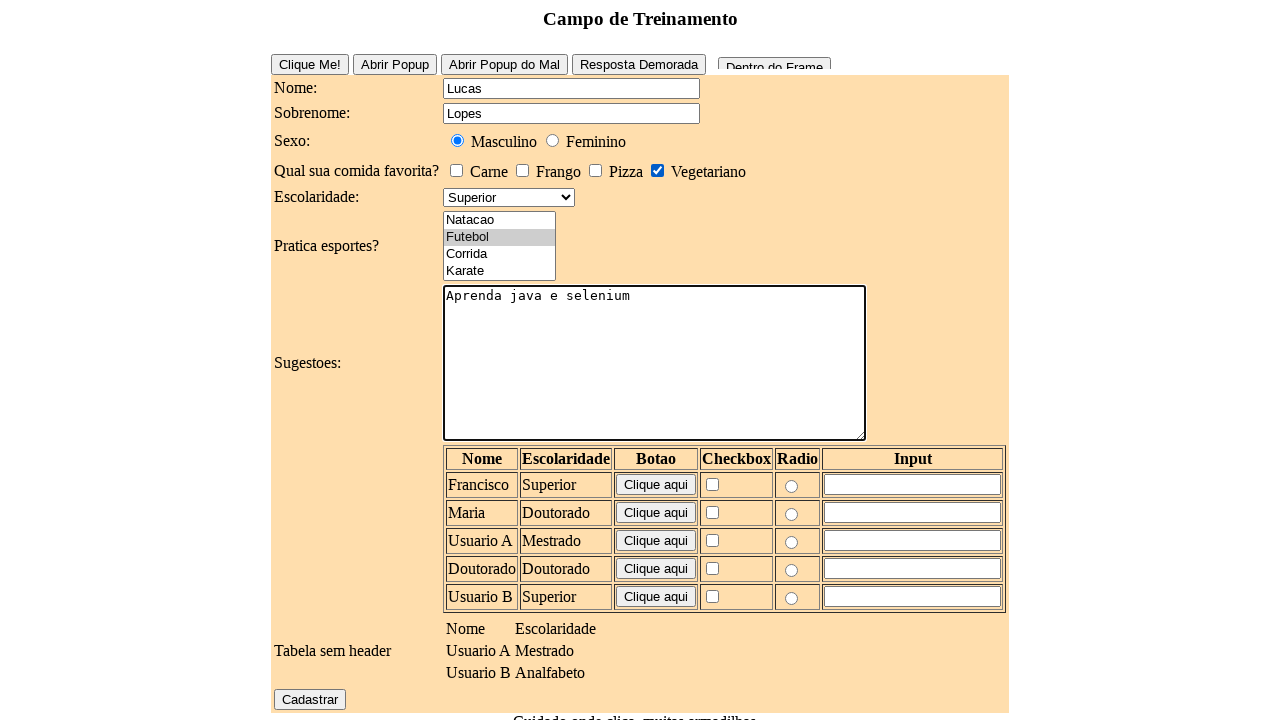

Clicked register button at (310, 699) on #elementosForm\:cadastrar
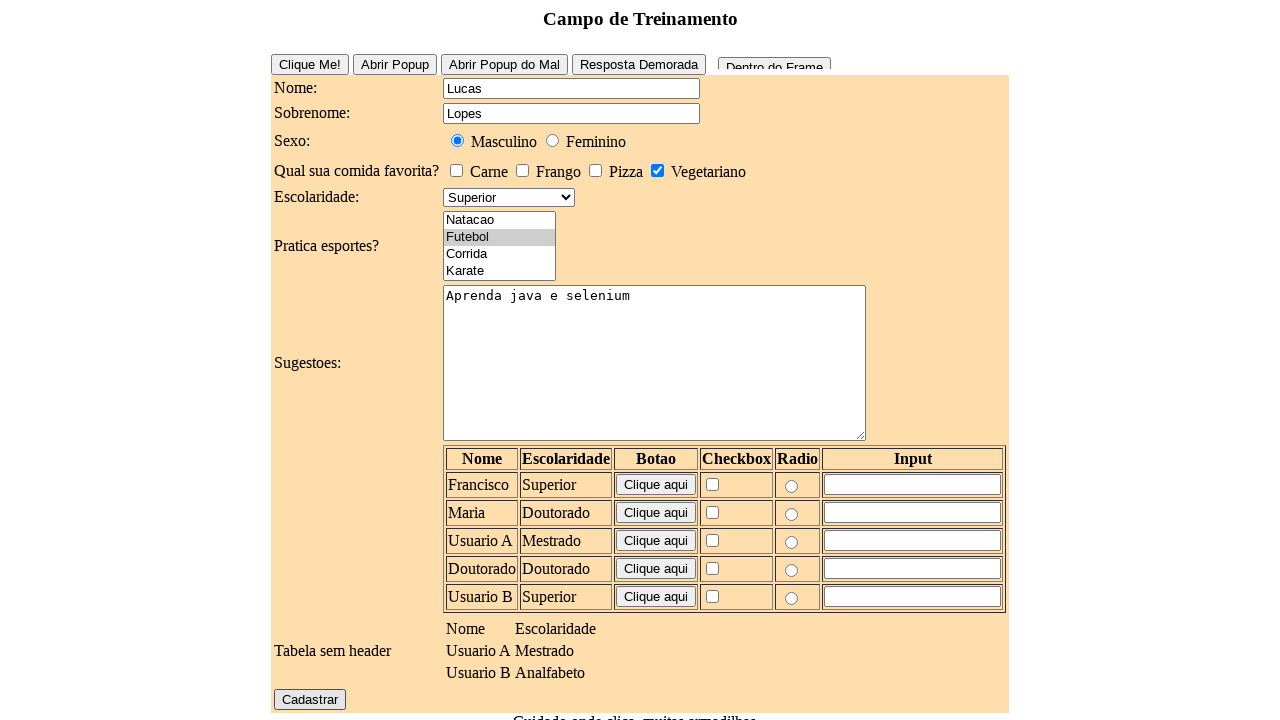

Registration results loaded successfully
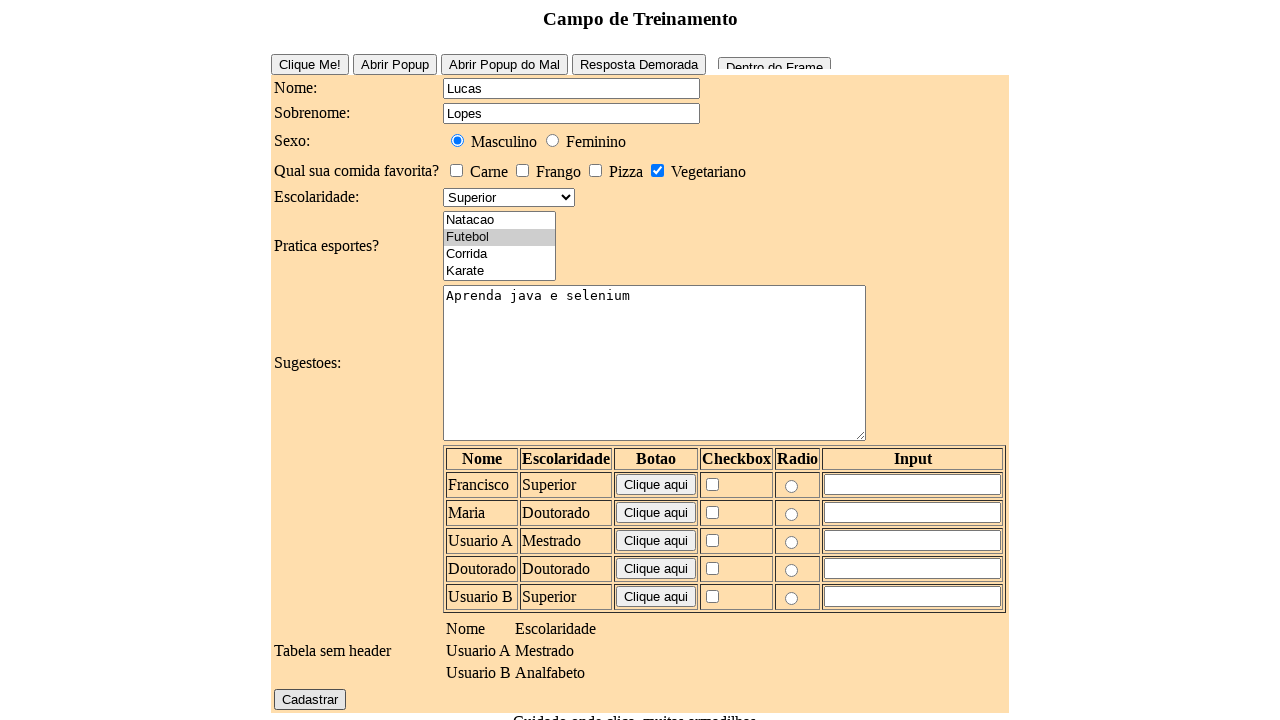

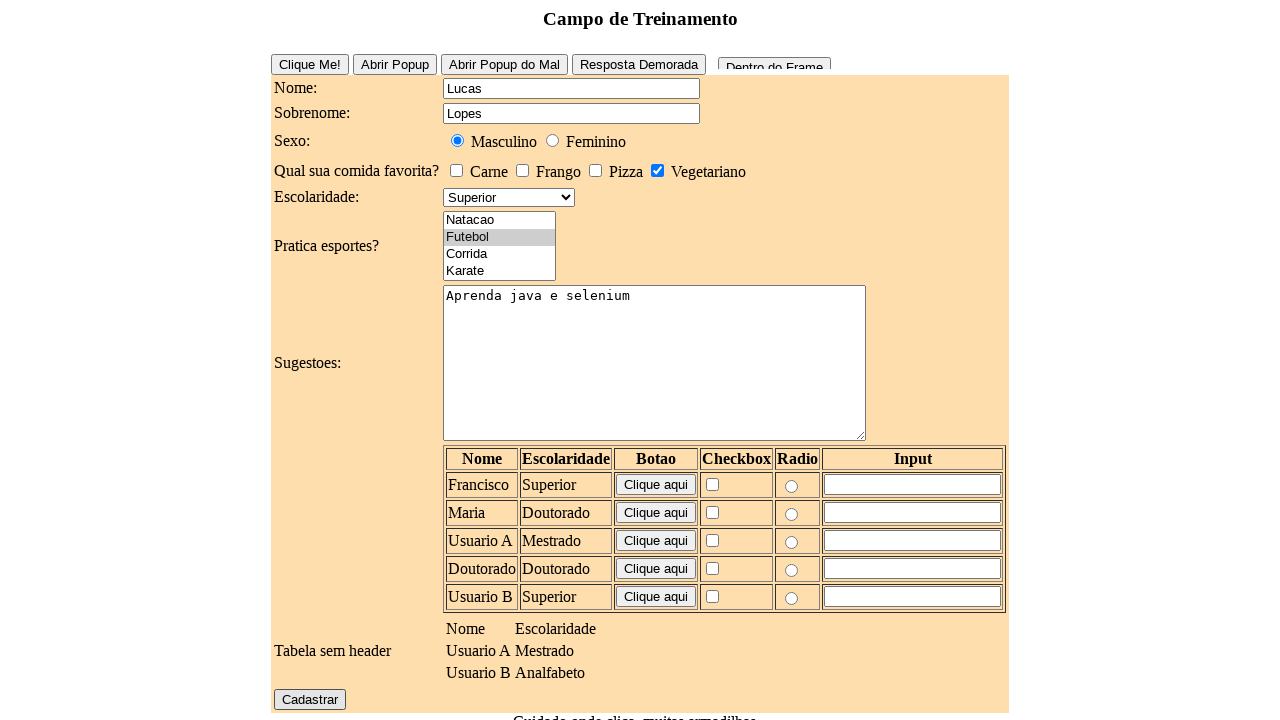